Navigates to JPL Space images page and clicks the full image button to view the featured Mars image

Starting URL: https://data-class-jpl-space.s3.amazonaws.com/JPL_Space/index.html

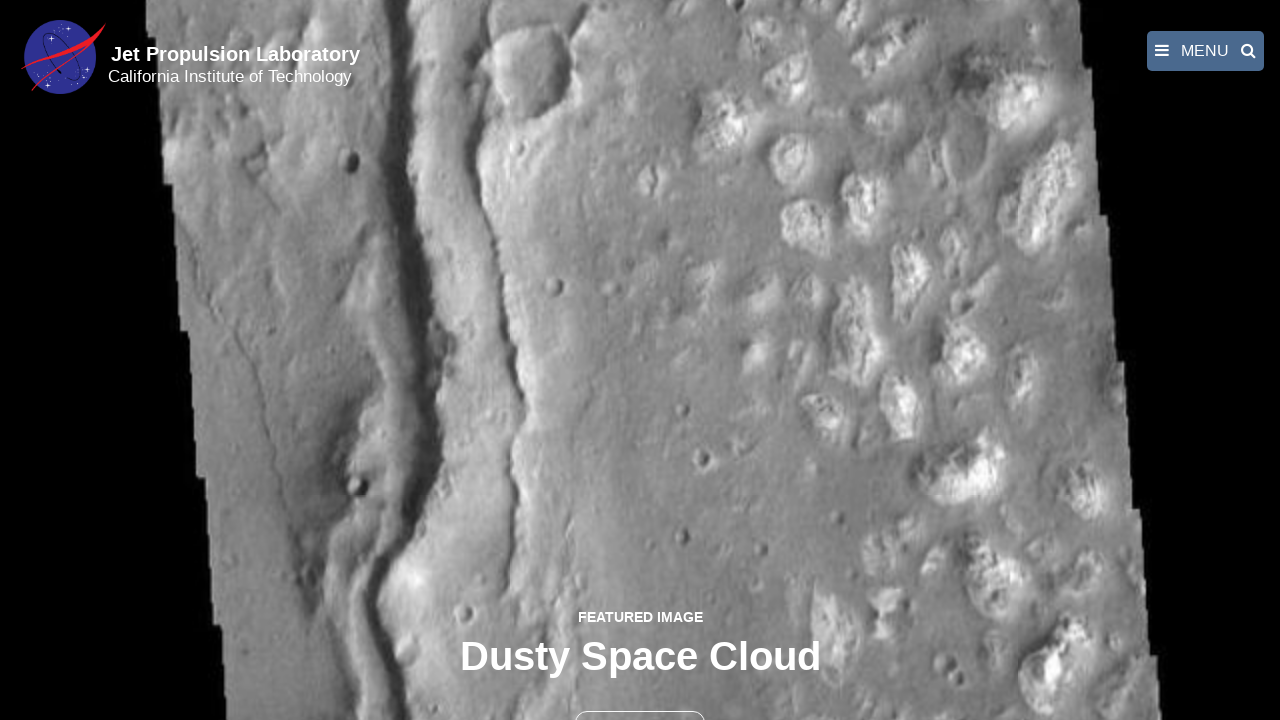

Navigated to JPL Space images page
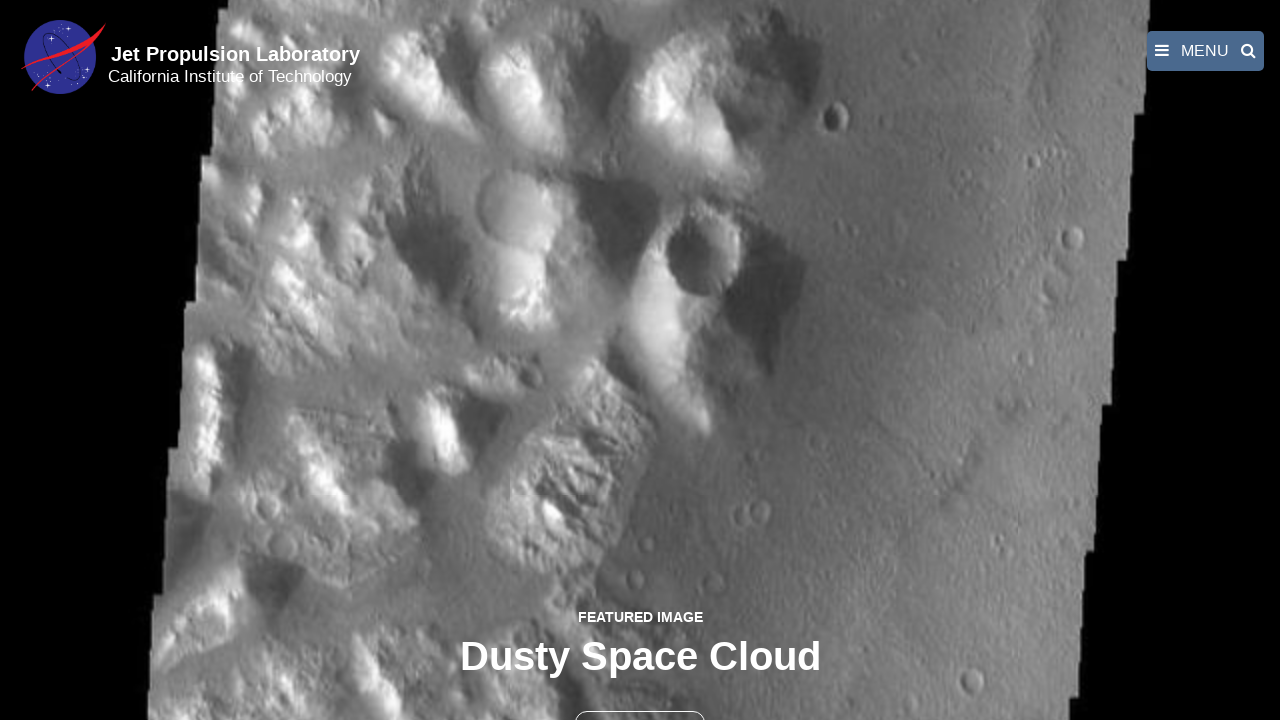

Clicked the full image button to view featured Mars image at (640, 699) on button >> nth=1
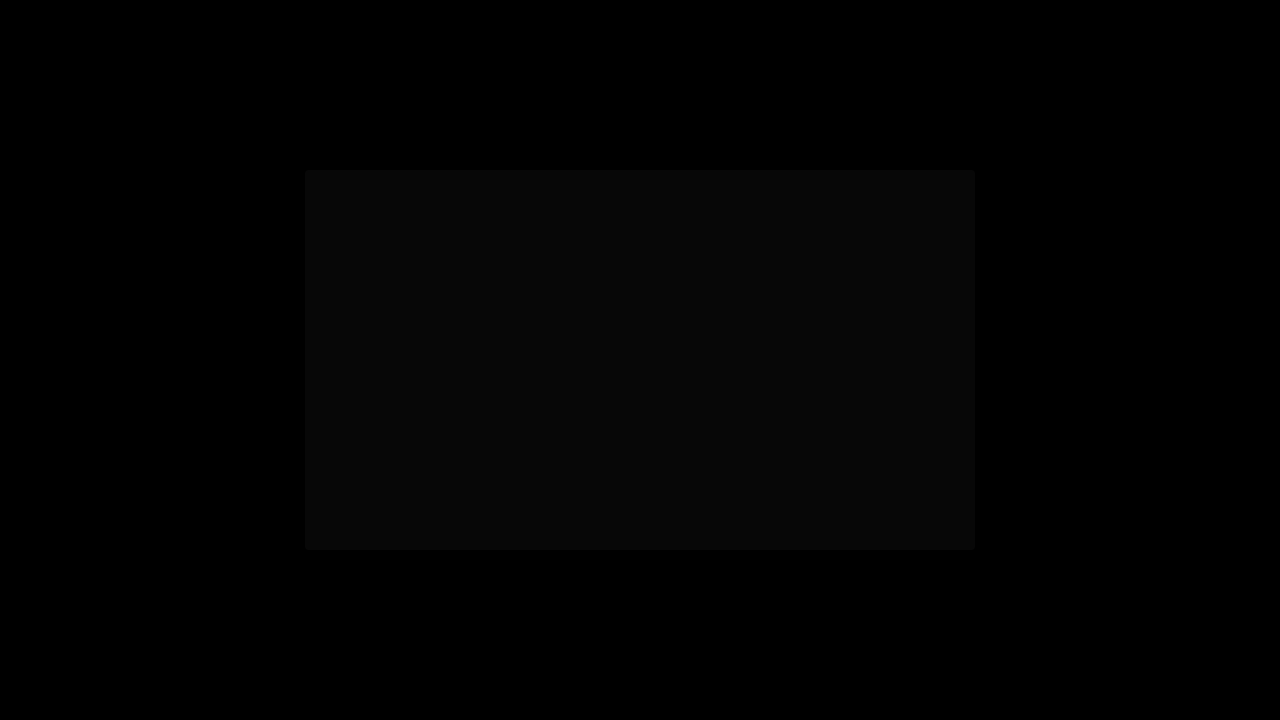

Full-size featured Mars image loaded
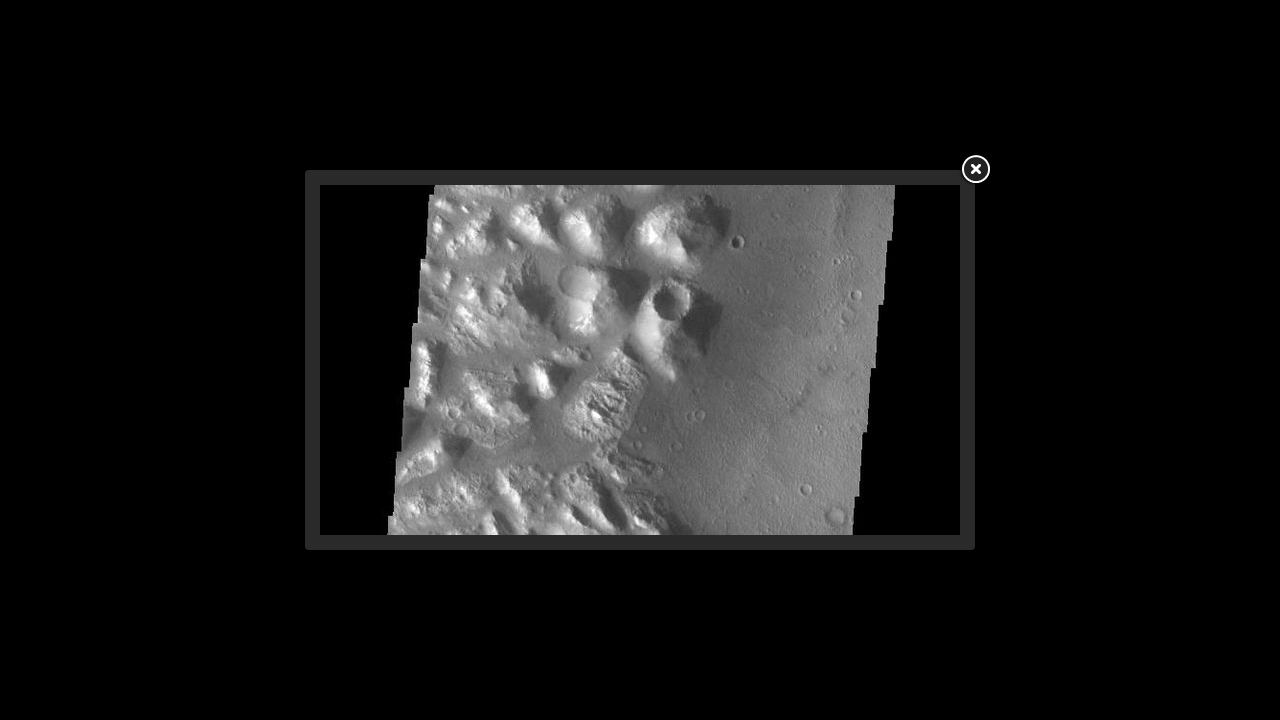

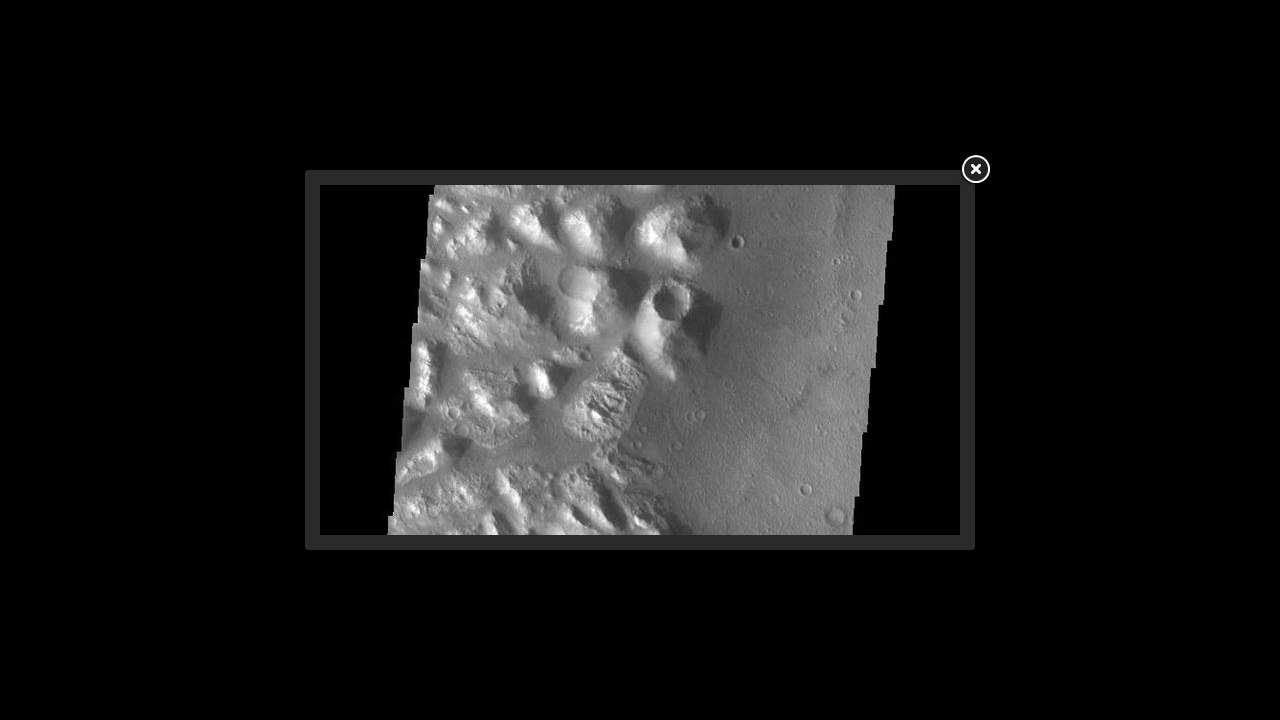